Tests JavaScript alert handling by clicking a button that triggers an alert, accepting it, then calculating a mathematical result based on a page value, submitting the answer, and handling the response alert.

Starting URL: http://suninjuly.github.io/alert_accept.html

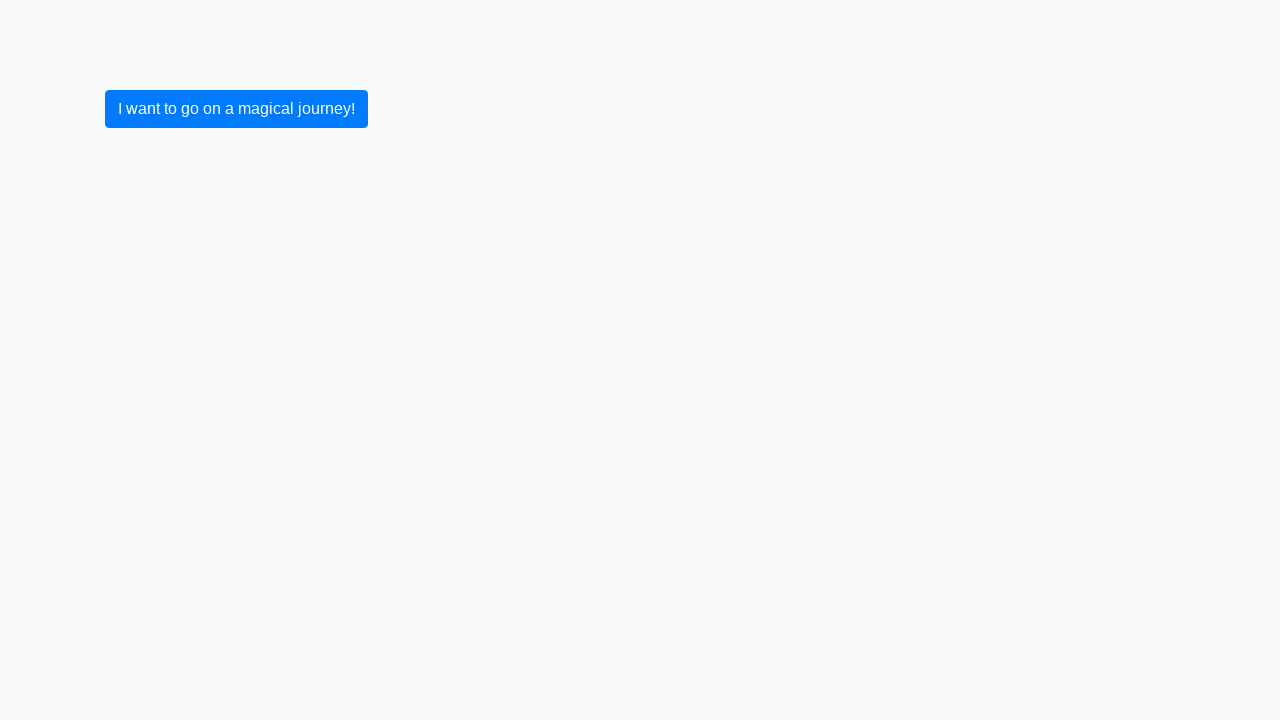

Set up dialog handler to auto-accept alerts
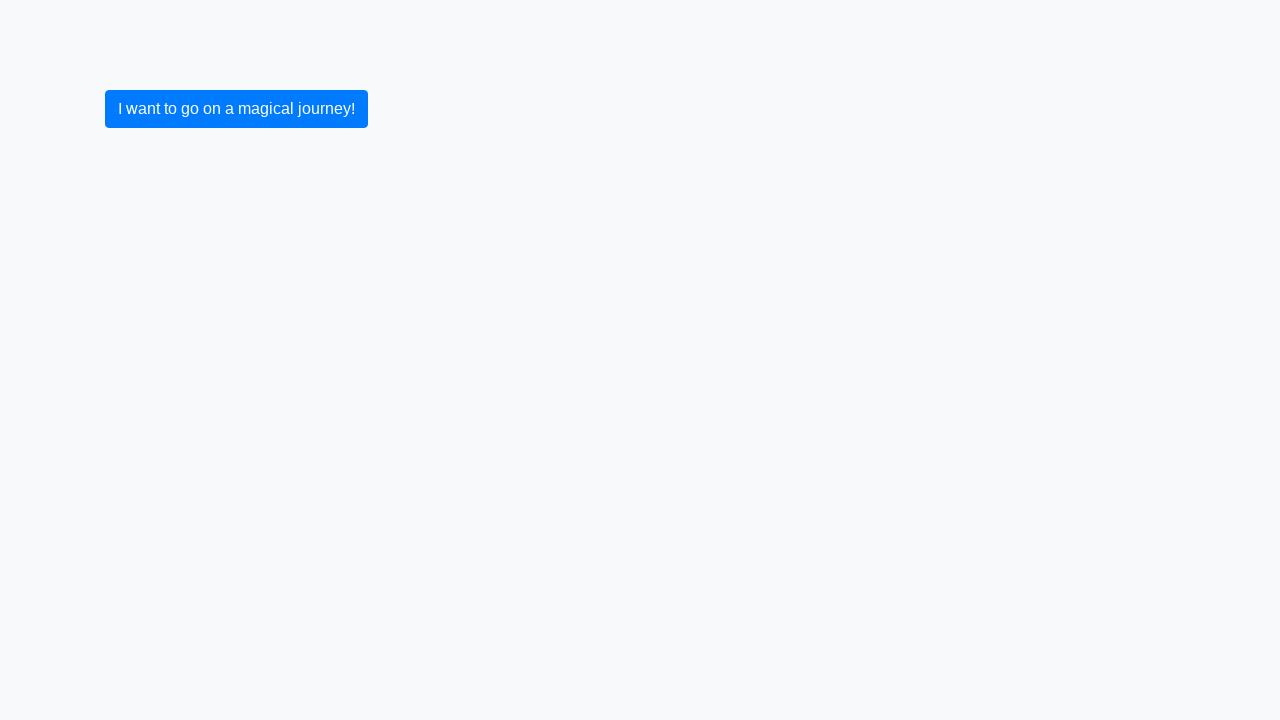

Clicked button to trigger initial alert at (236, 109) on button.btn
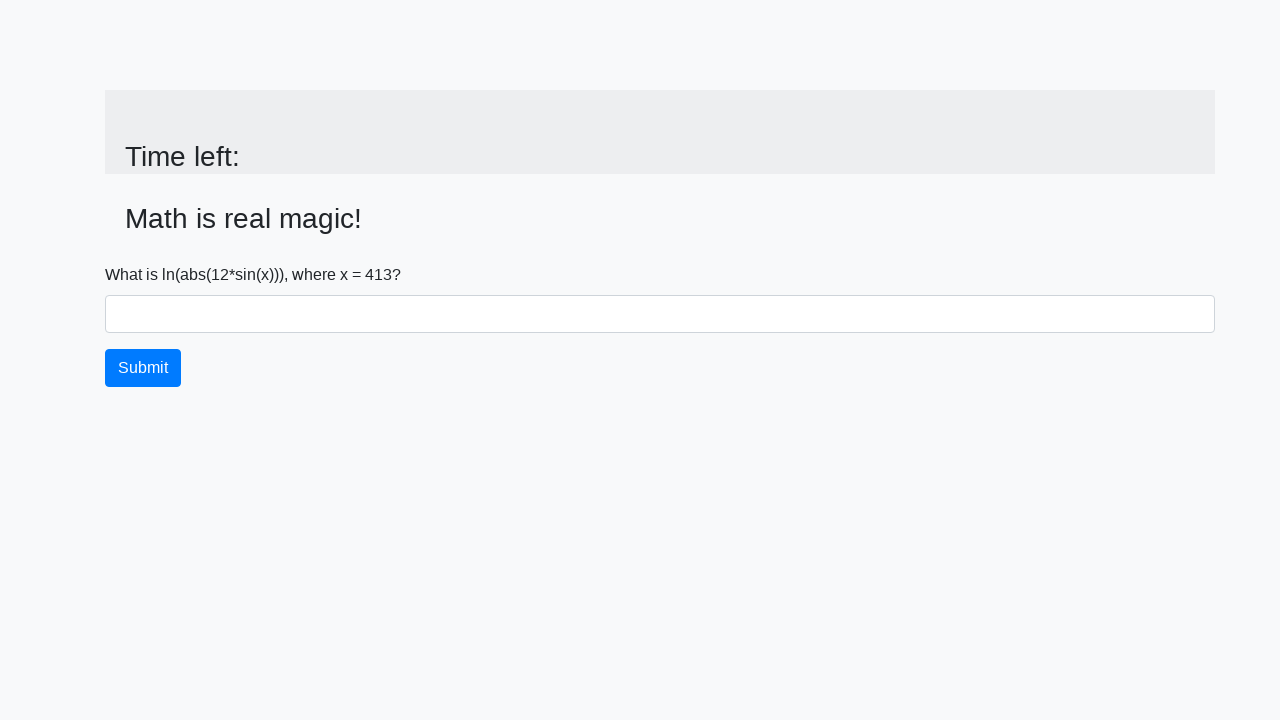

Alert was accepted and input value element loaded
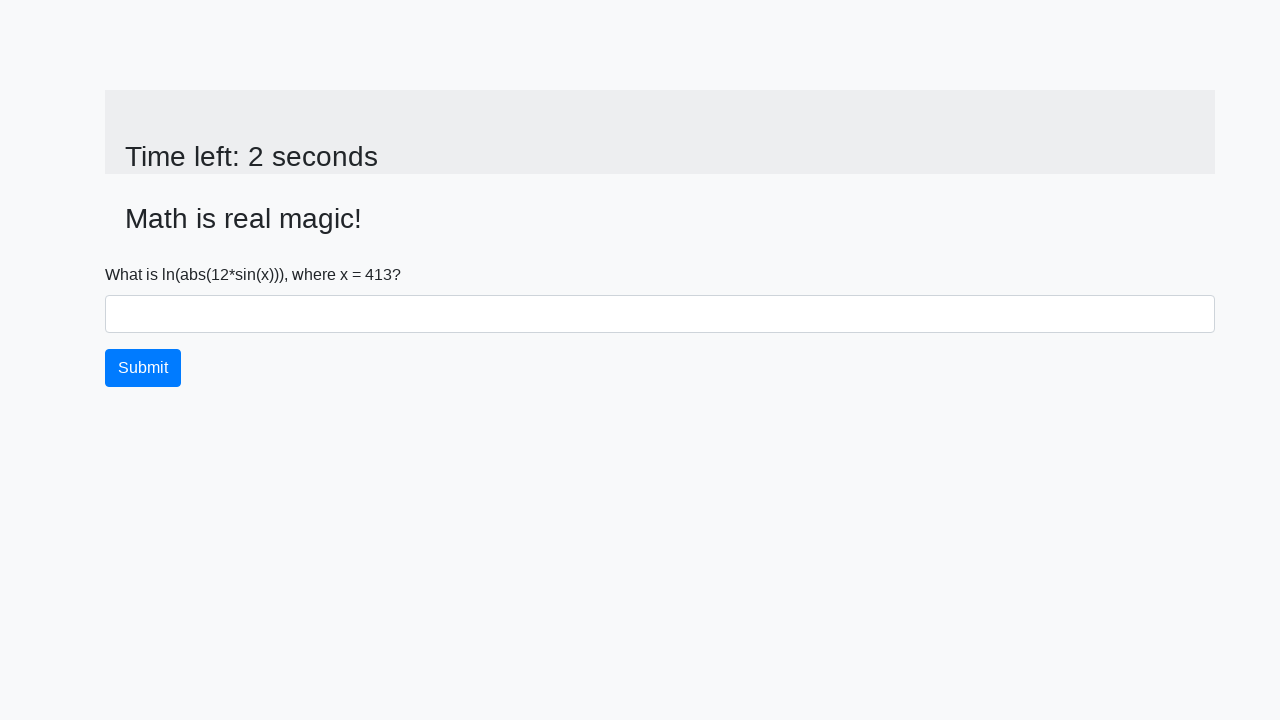

Retrieved x value from page: 413
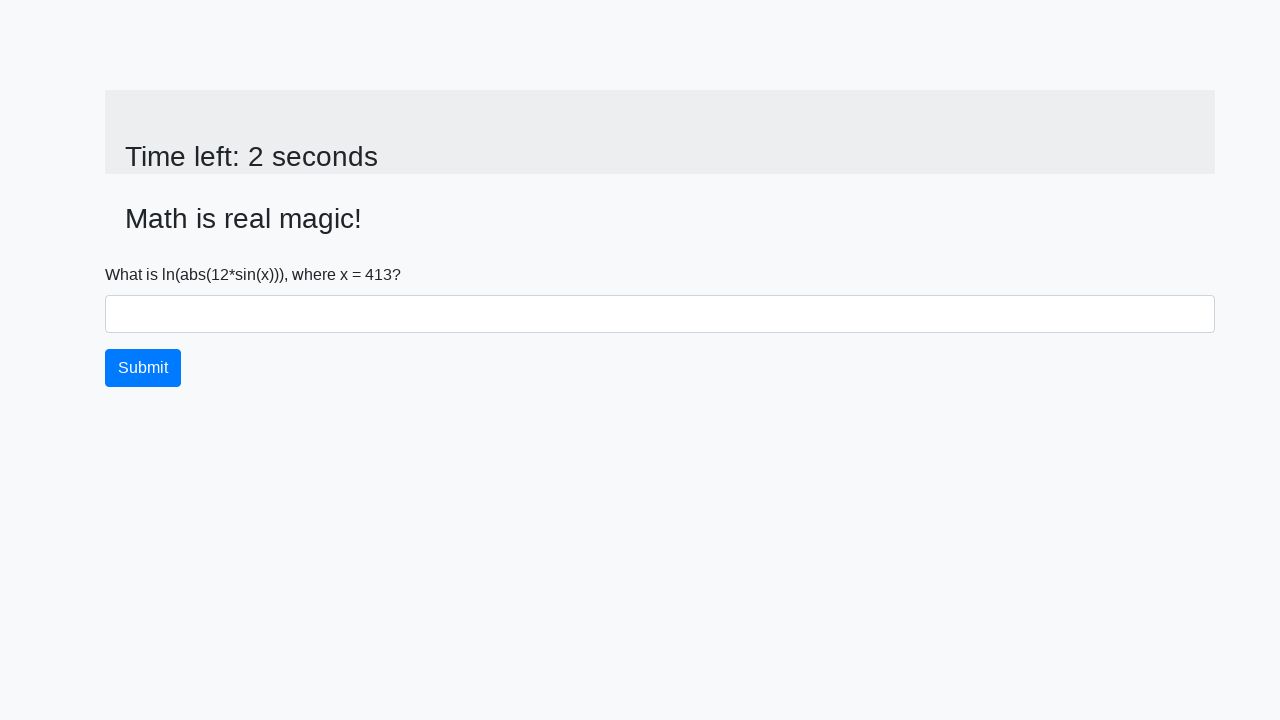

Calculated mathematical result: 2.477757394900064
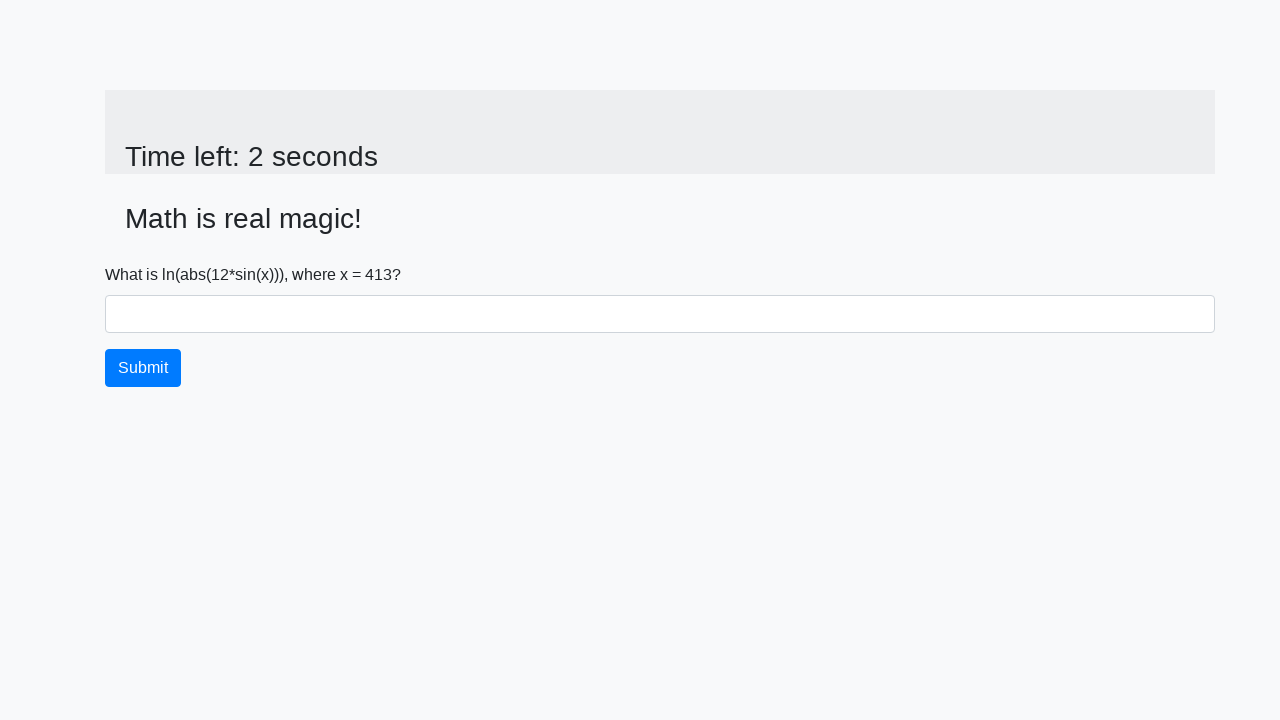

Filled answer field with calculated value: 2.477757394900064 on #answer.form-control
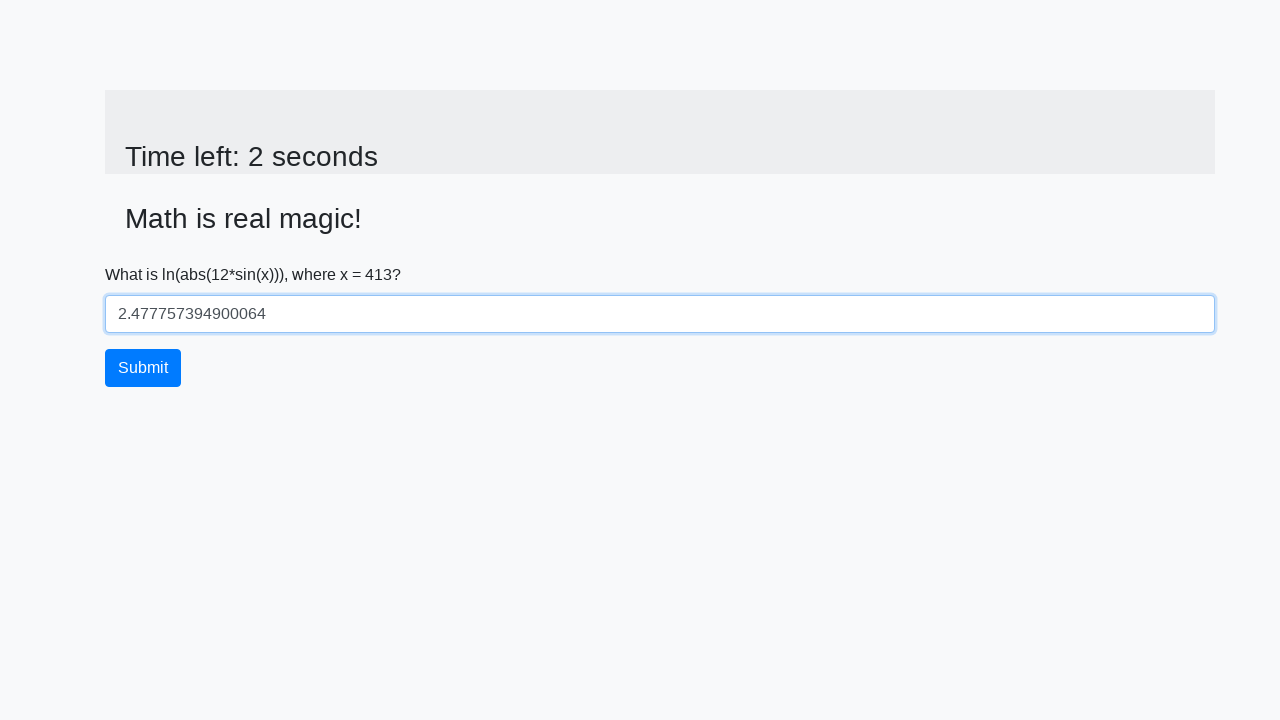

Clicked submit button to submit the form at (143, 368) on button.btn
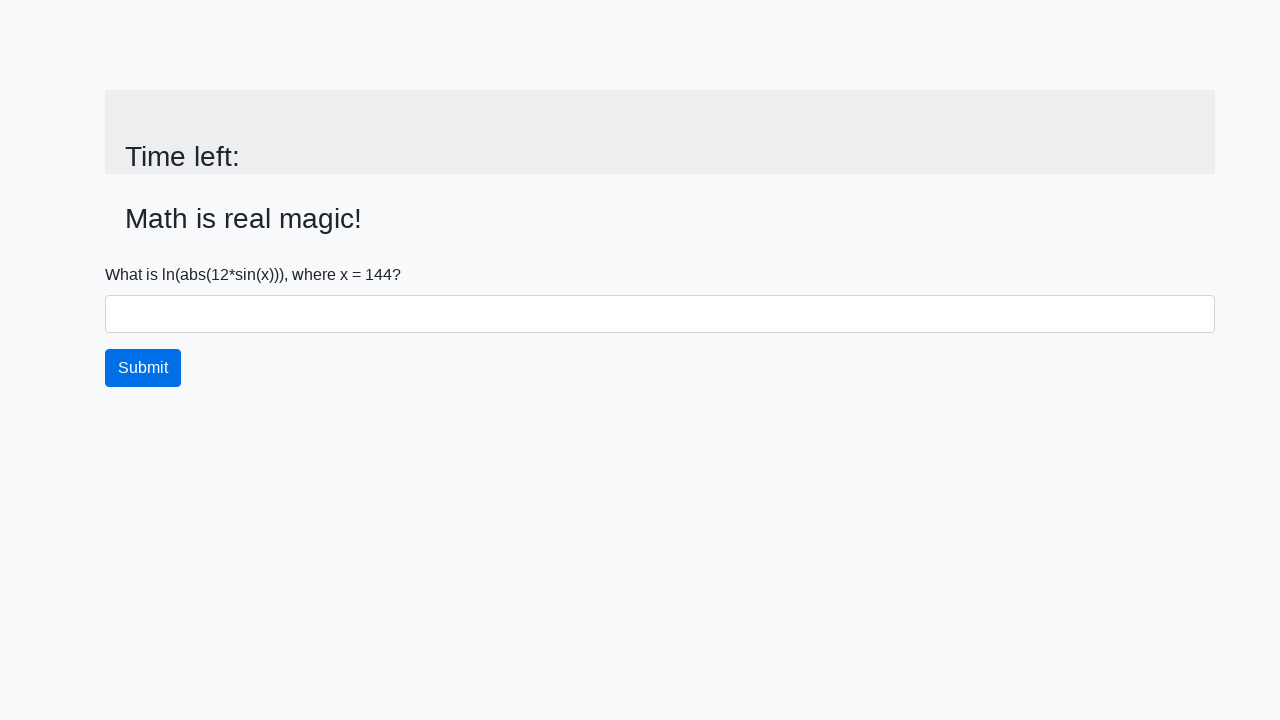

Waited for response alert to be auto-accepted
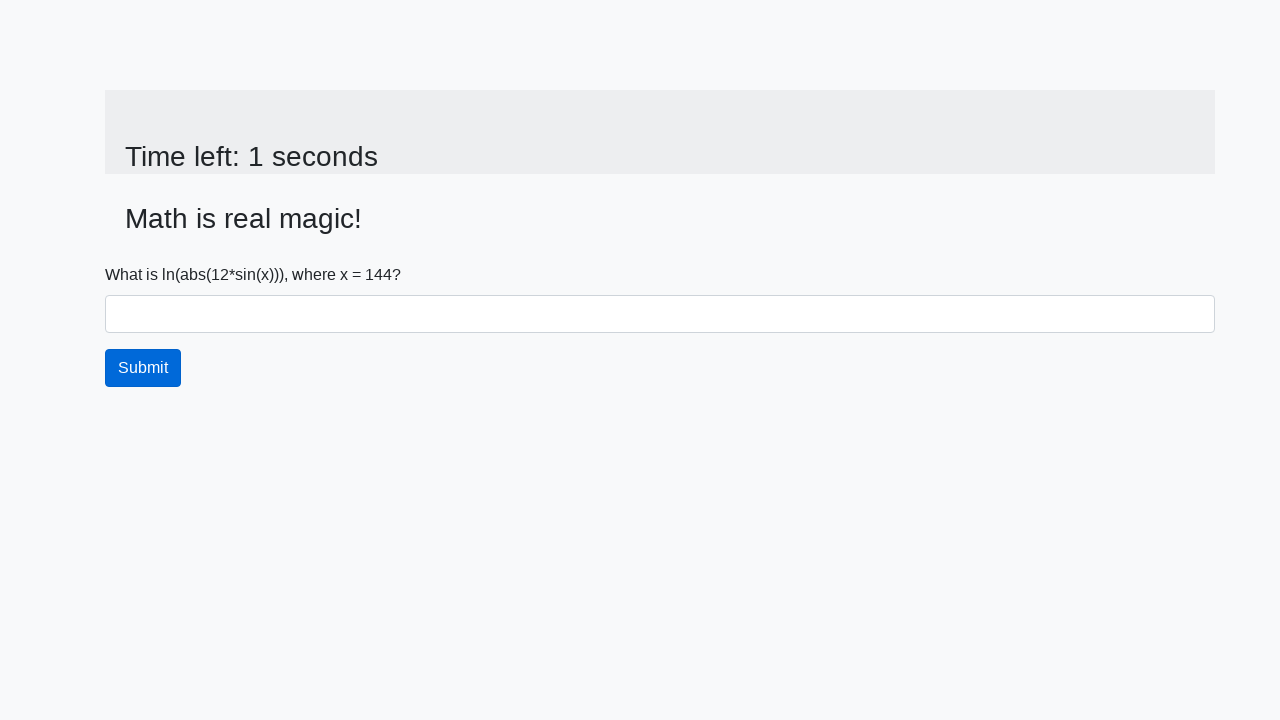

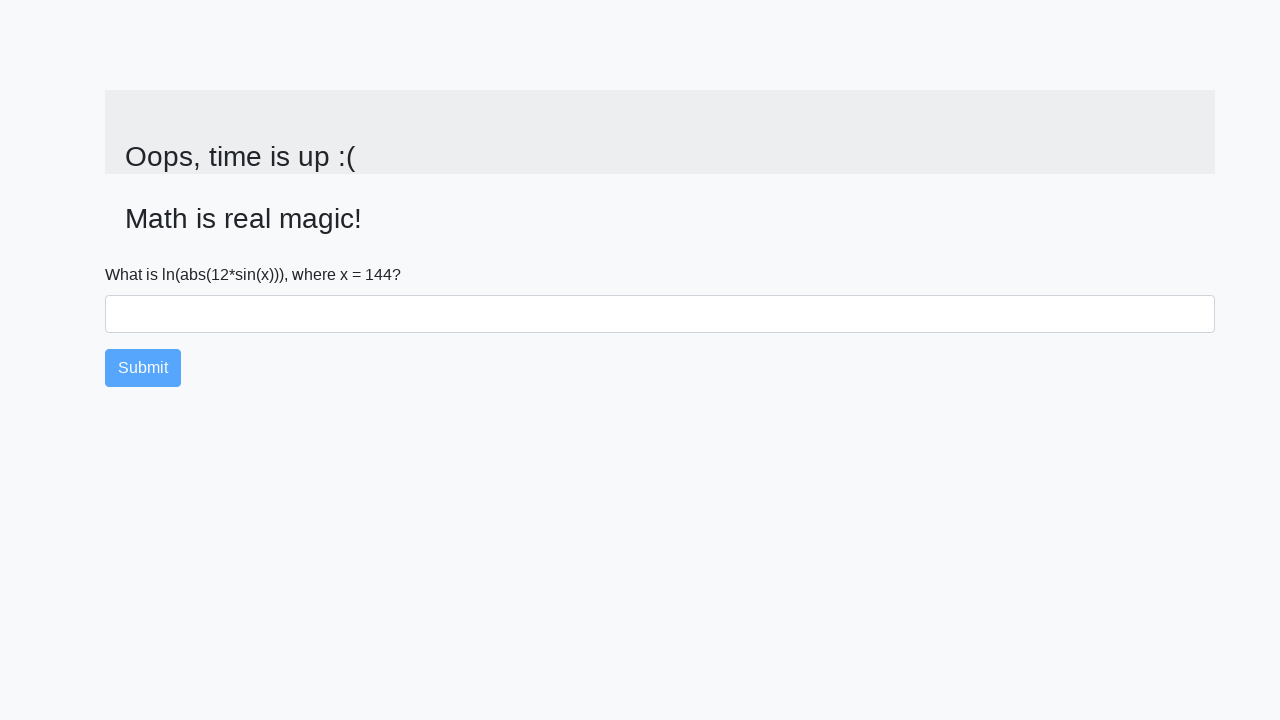